Navigates to a contact page and executes JavaScript to modify the styling of form elements (red background) and links (green color) on the page.

Starting URL: https://www.testifyltd.com/contact

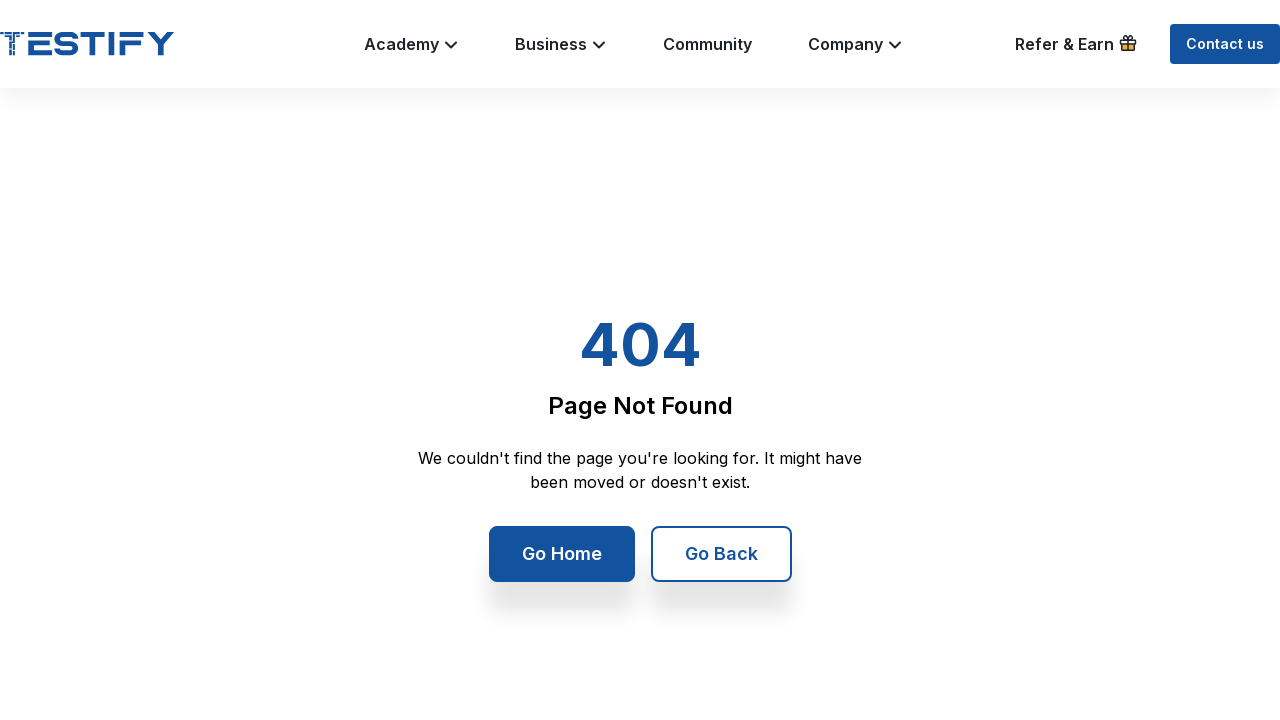

Navigated to contact page at https://www.testifyltd.com/contact
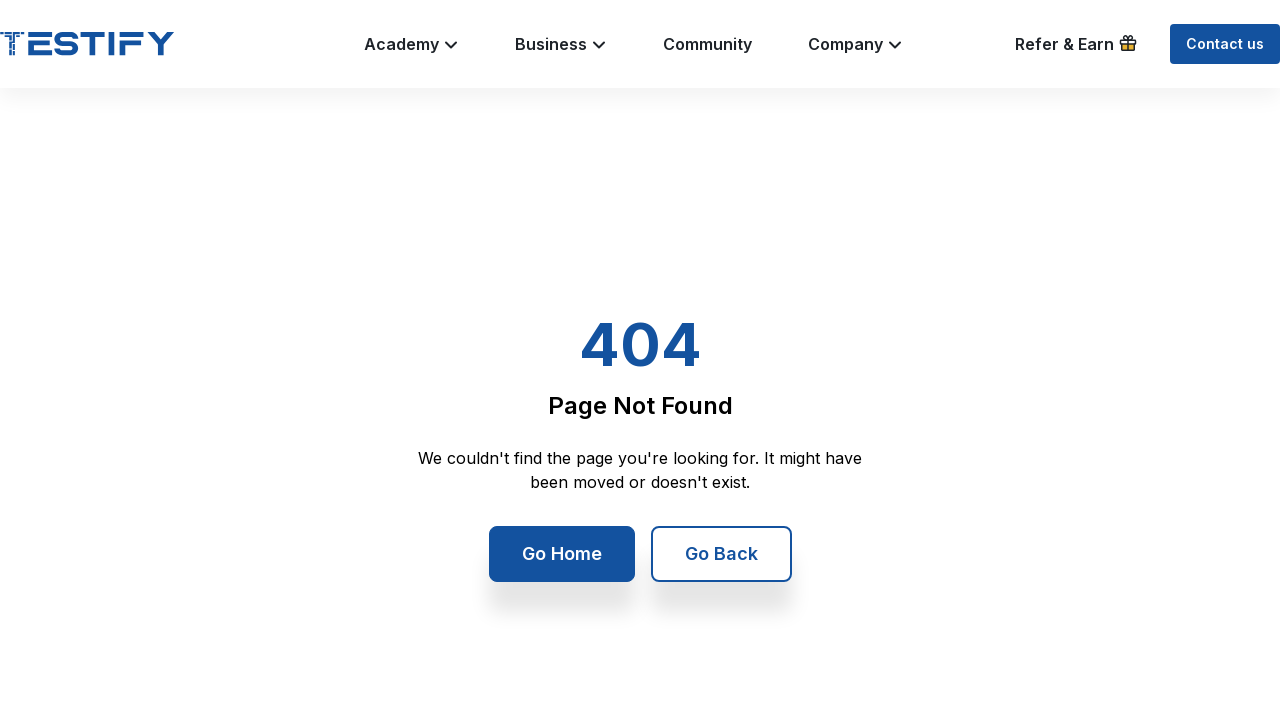

Changed all form element backgrounds to red
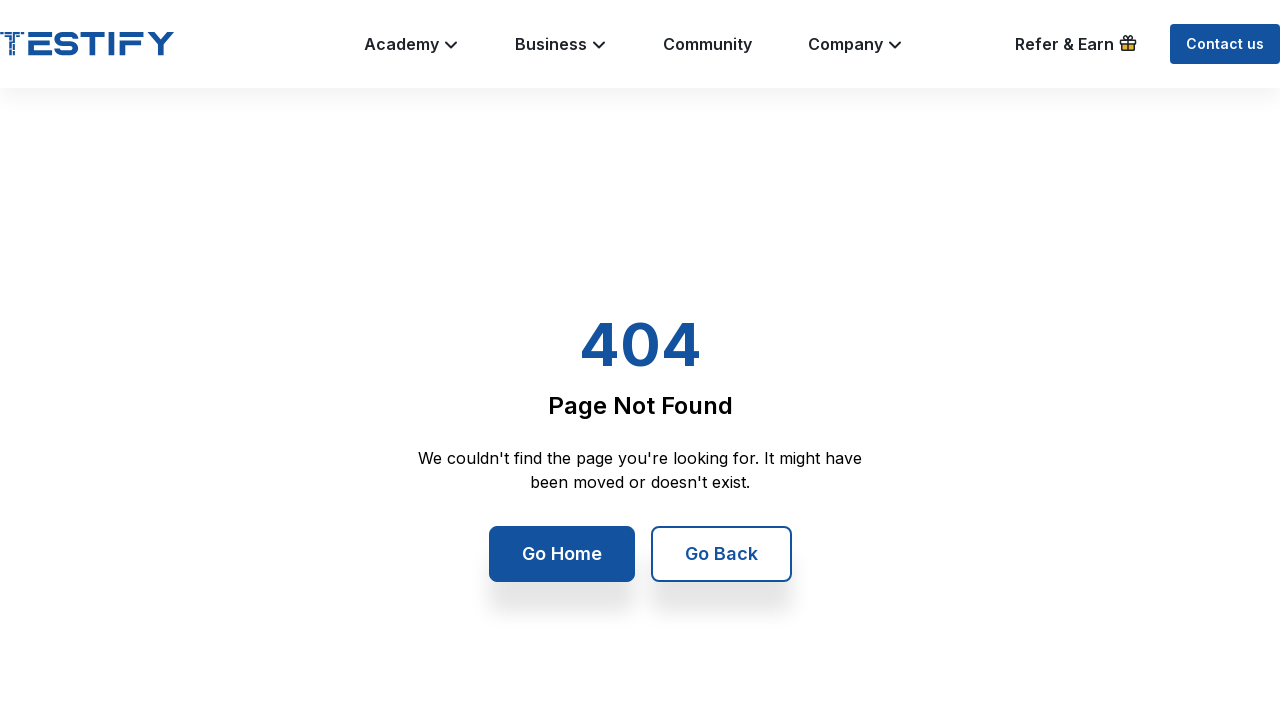

Changed all link colors to green
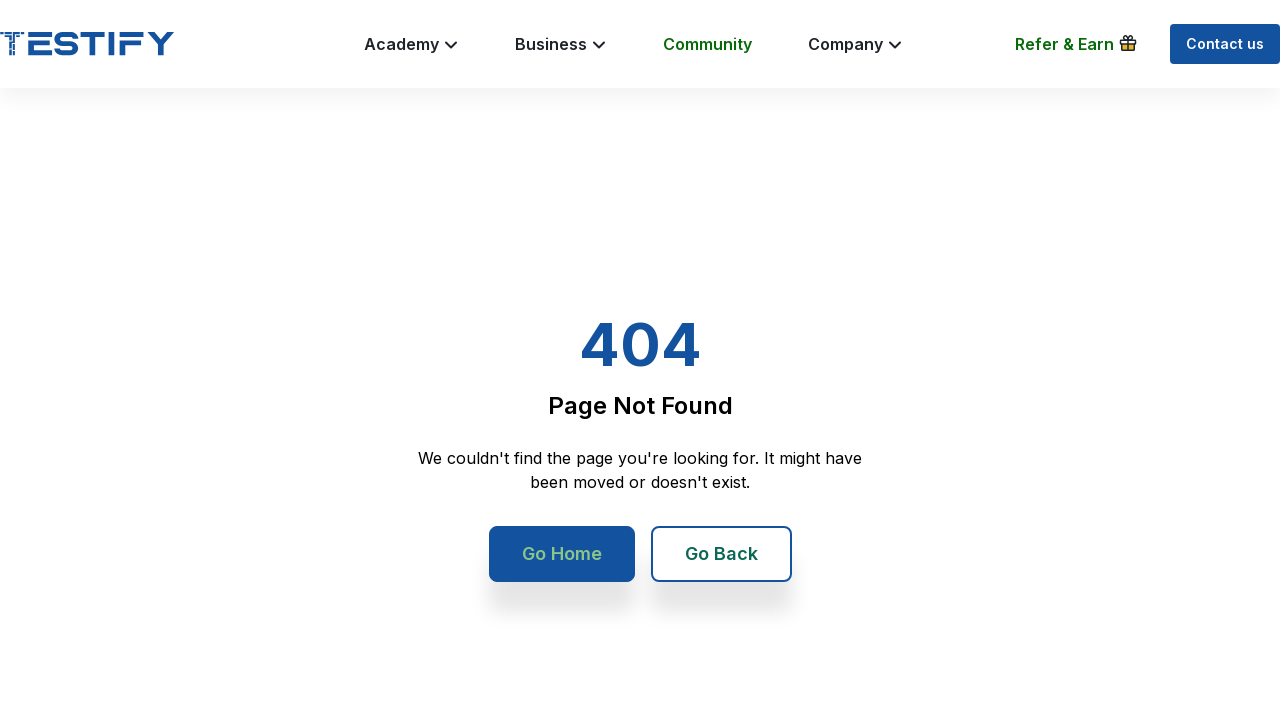

Waited 2 seconds to observe styling changes
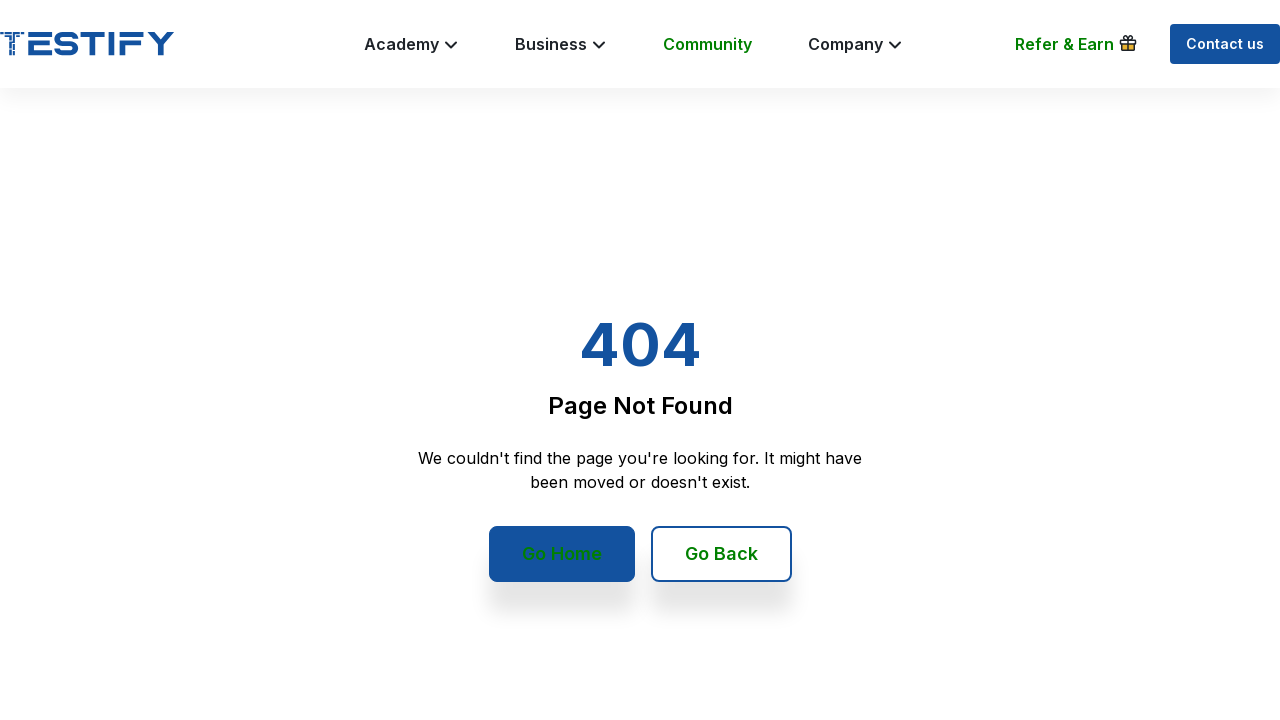

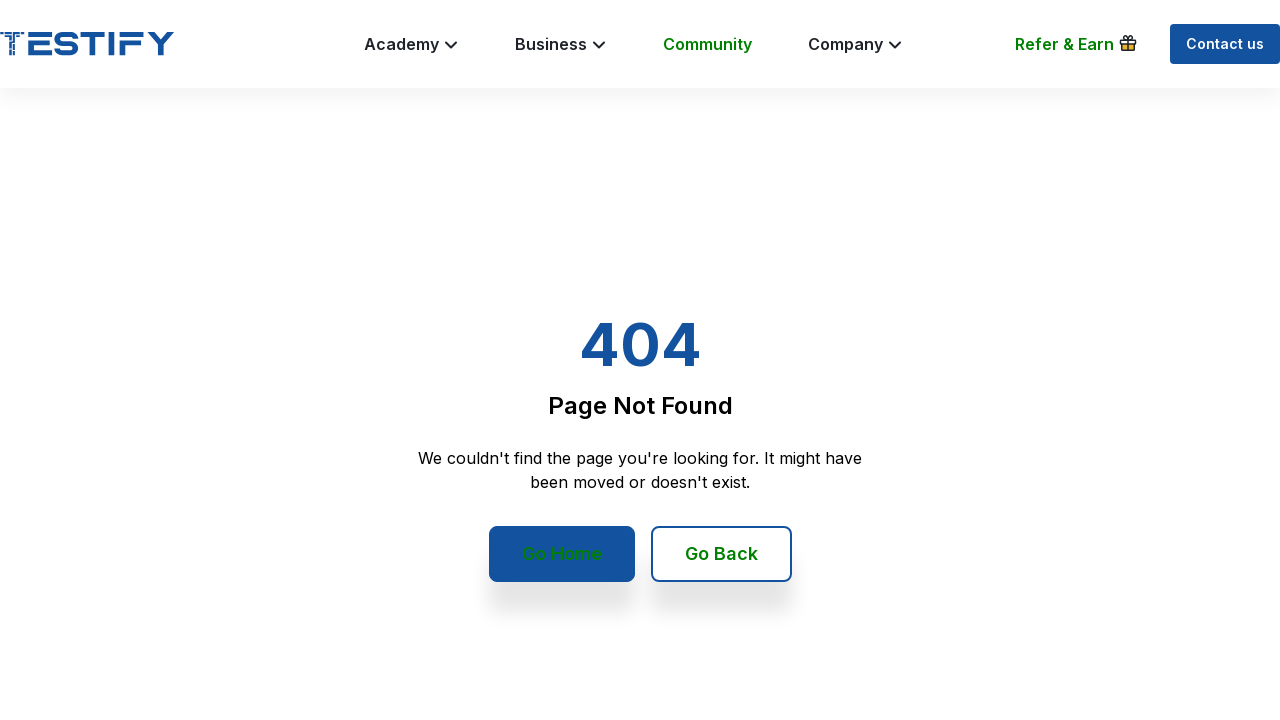